Navigates to a TutorialsPoint article page about invoking Chrome browser in Selenium with Python and maximizes the browser window

Starting URL: https://www.tutorialspoint.com/how-to-invoke-the-chrome-browser-in-selenium-with-python

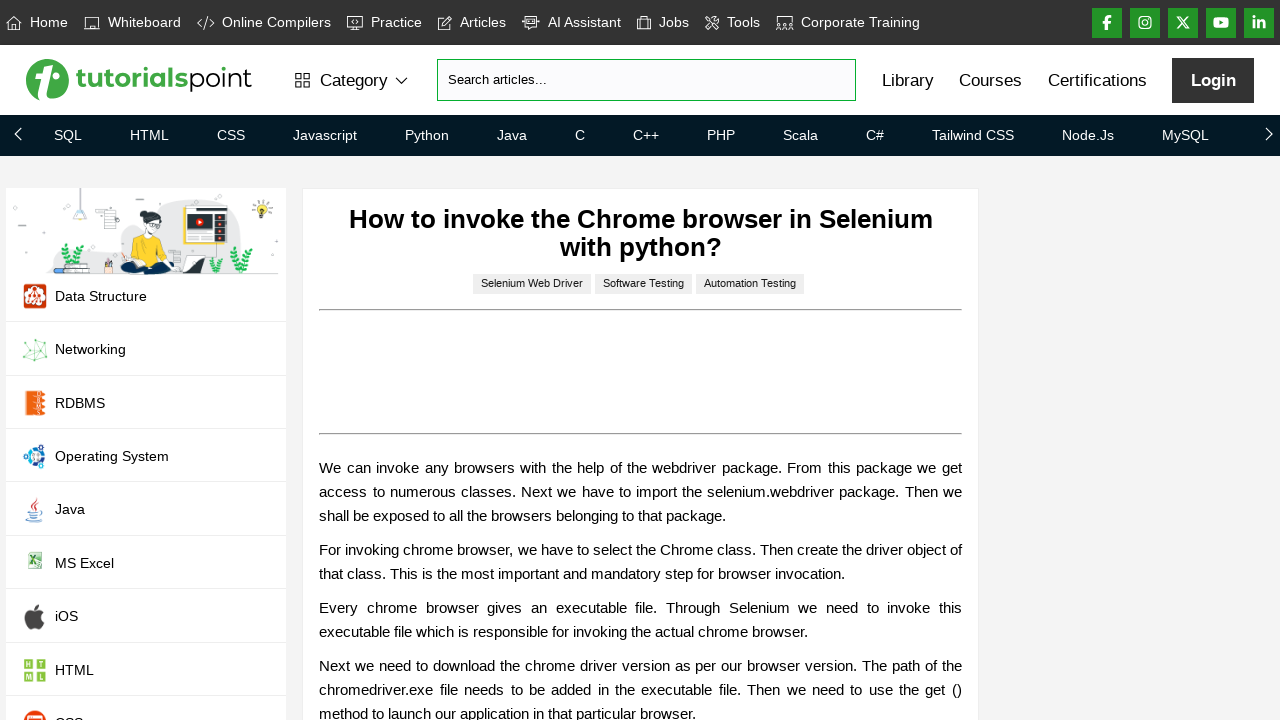

Waited for page body to load
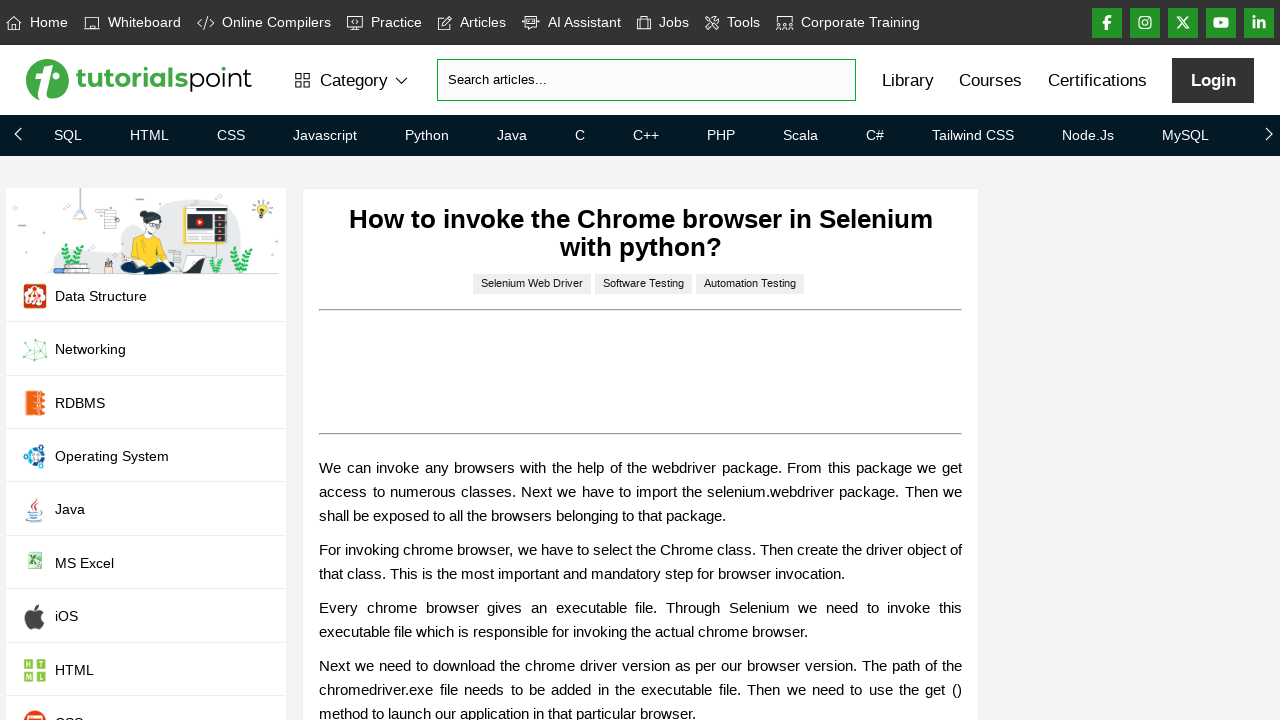

Navigated to TutorialsPoint article about invoking Chrome browser in Selenium with Python
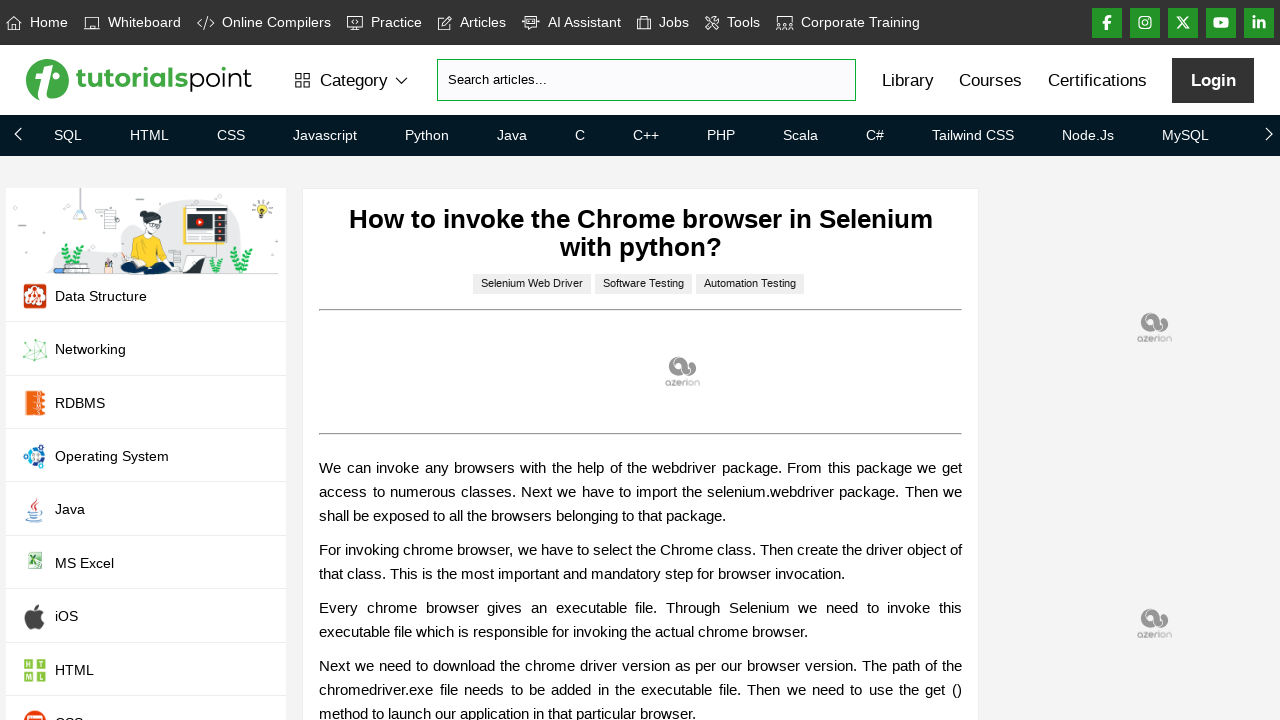

Waited for page to fully load
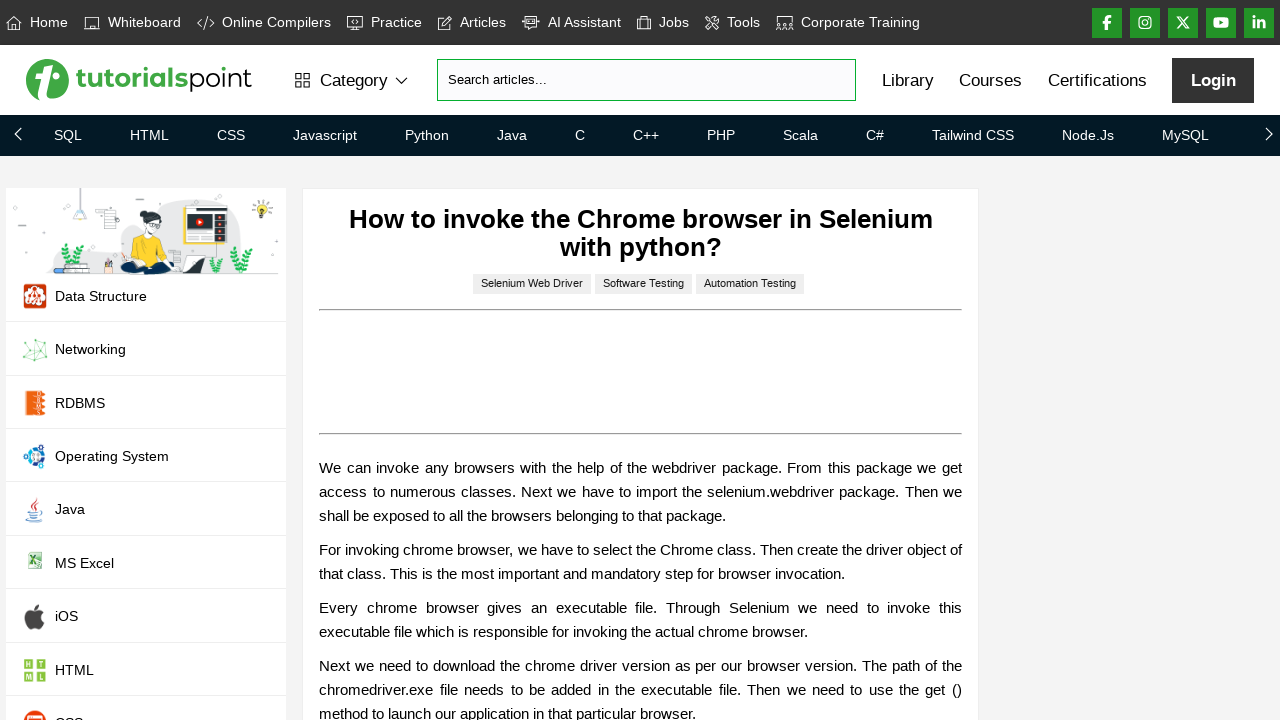

Maximized browser window
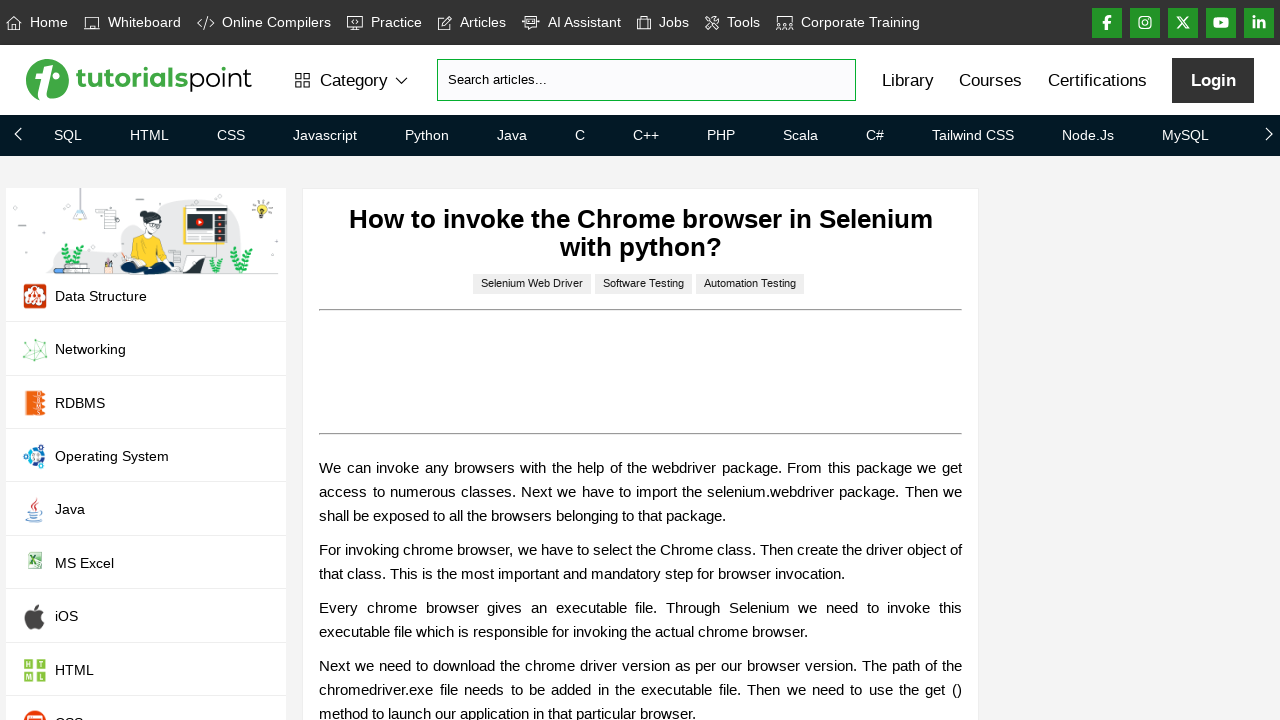

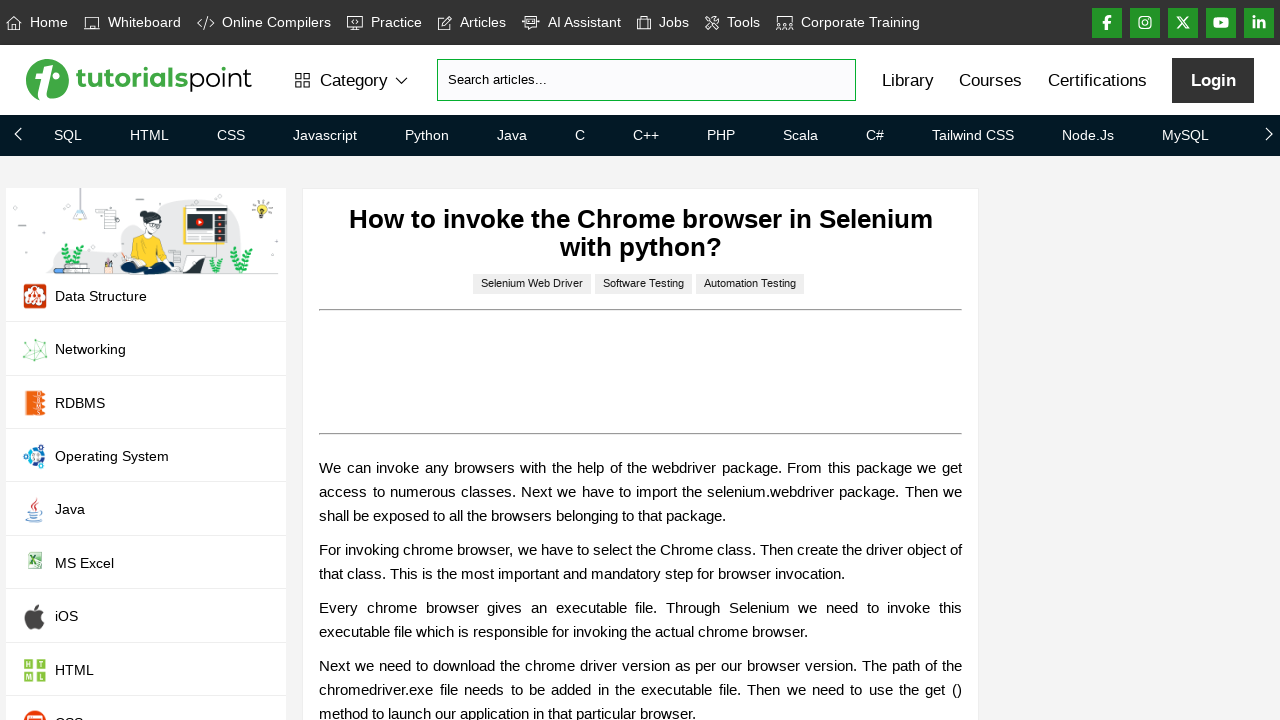